Navigates to a page with loading images, waits for content to fully load, and verifies an image element is present

Starting URL: https://bonigarcia.dev/selenium-webdriver-java/loading-images.html

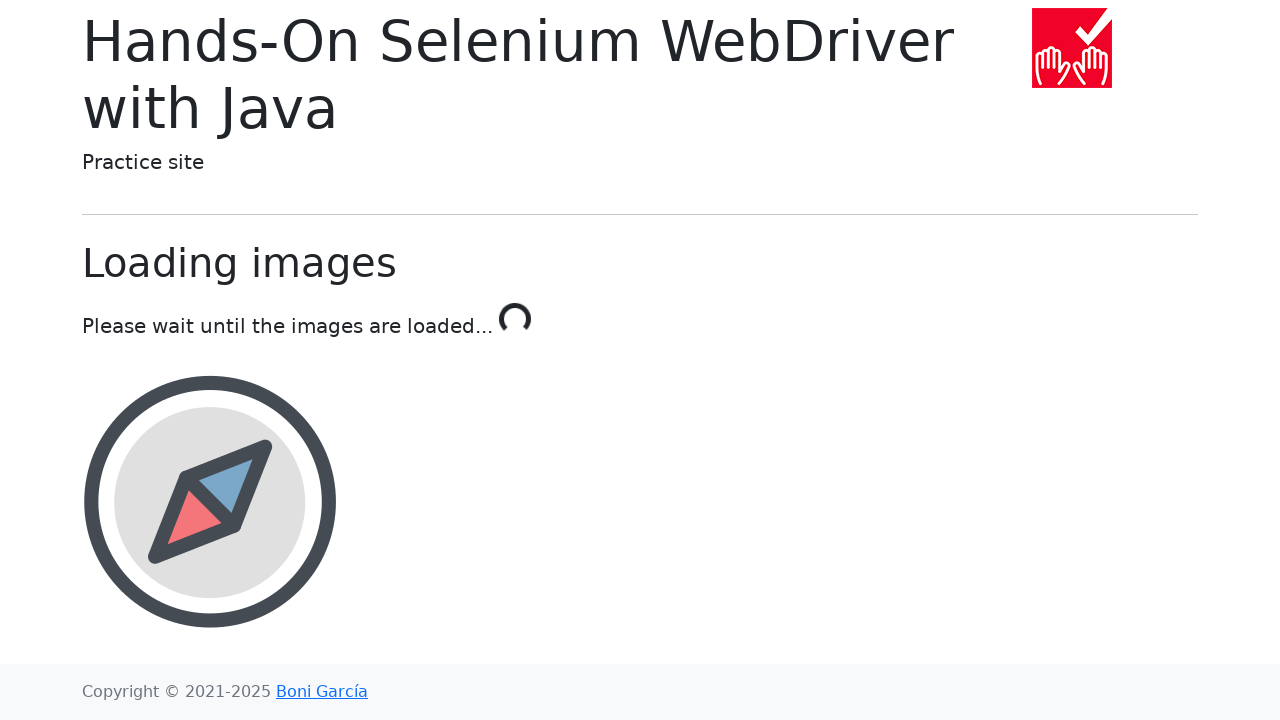

Navigated to loading images page
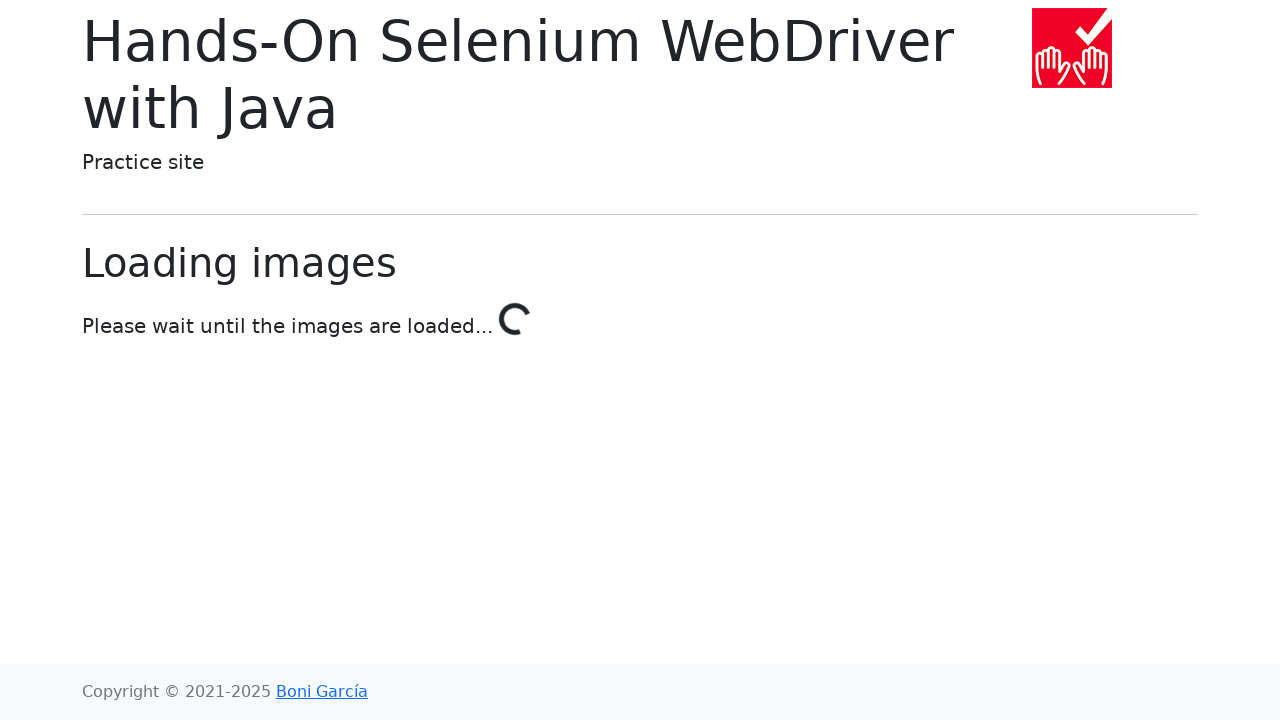

Content finished loading - text changed to 'Done!'
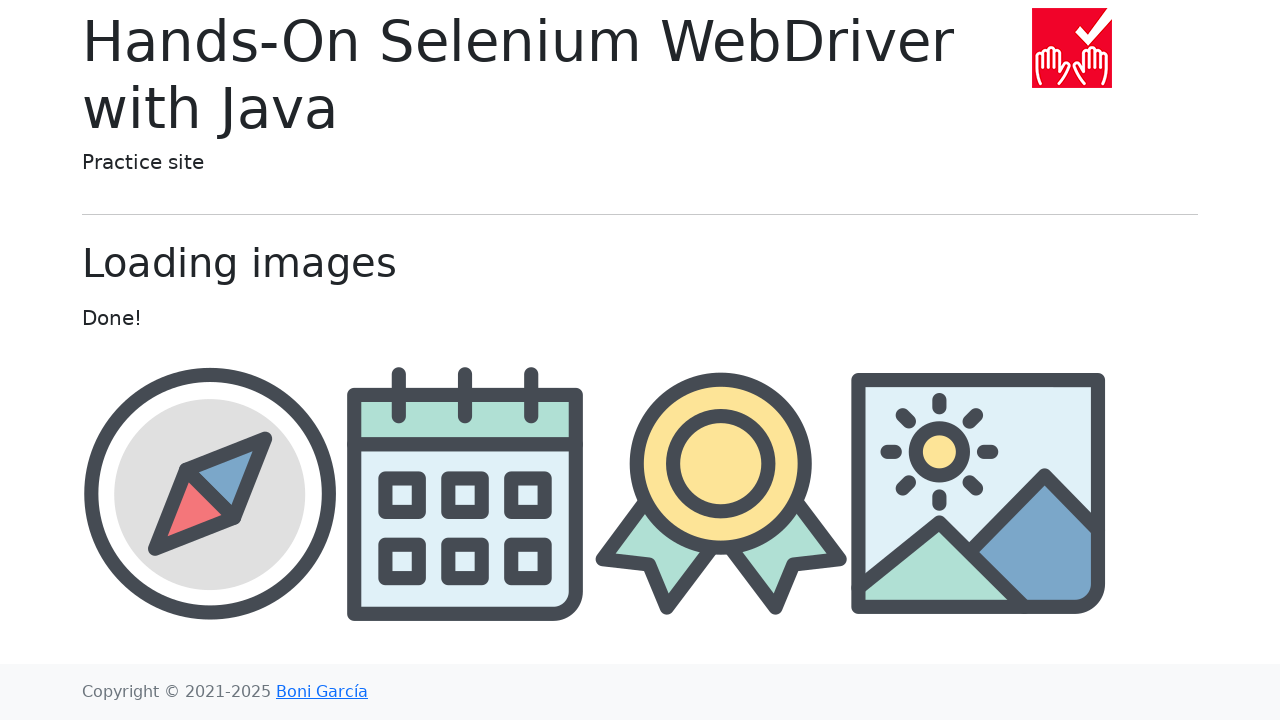

Award image element is present and loaded
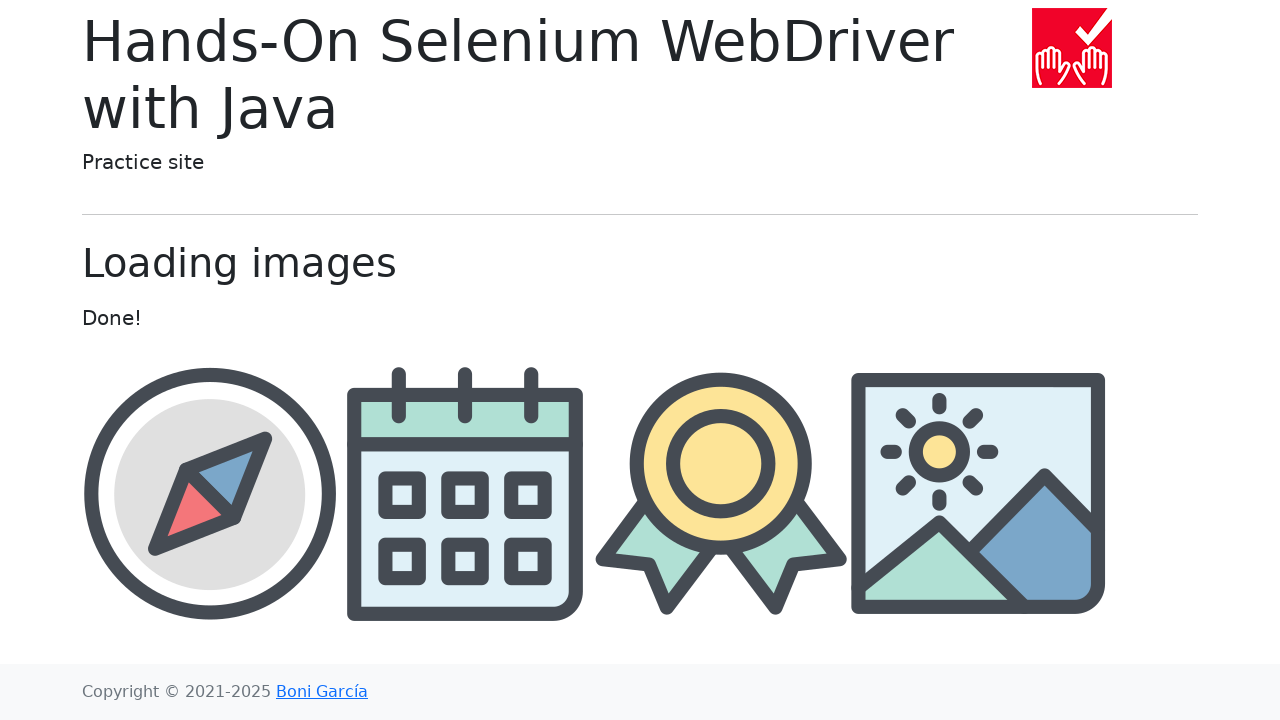

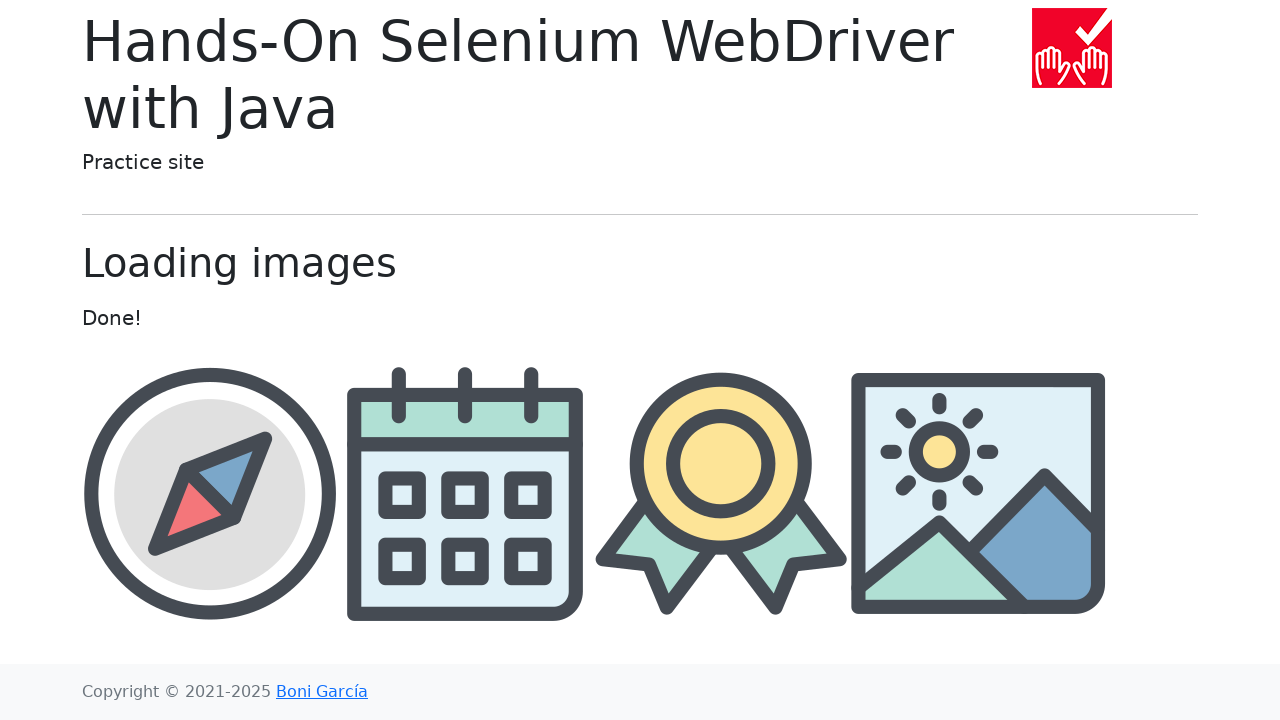